Tests checking a checkbox by navigating to the checkboxes page and checking an unchecked checkbox

Starting URL: https://practice.cydeo.com

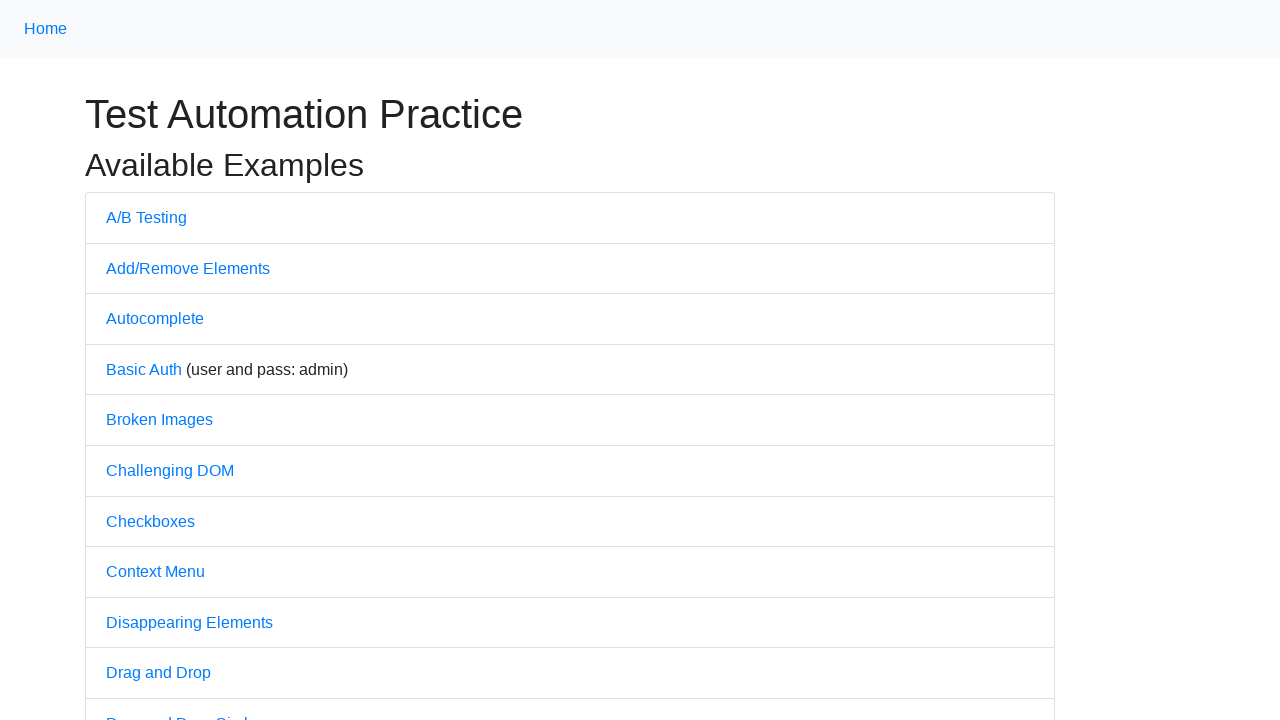

Clicked on Checkboxes link to navigate to checkboxes page at (150, 521) on text='Checkboxes'
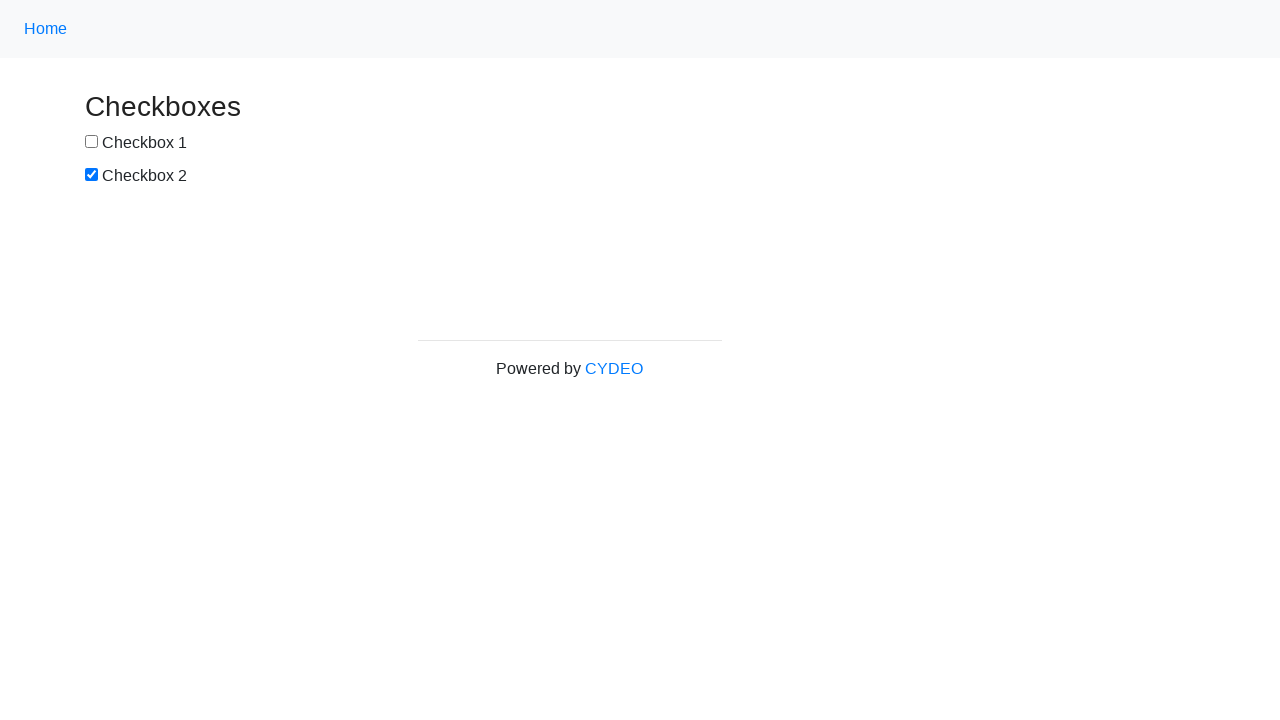

Checkboxes page loaded and first checkbox element is visible
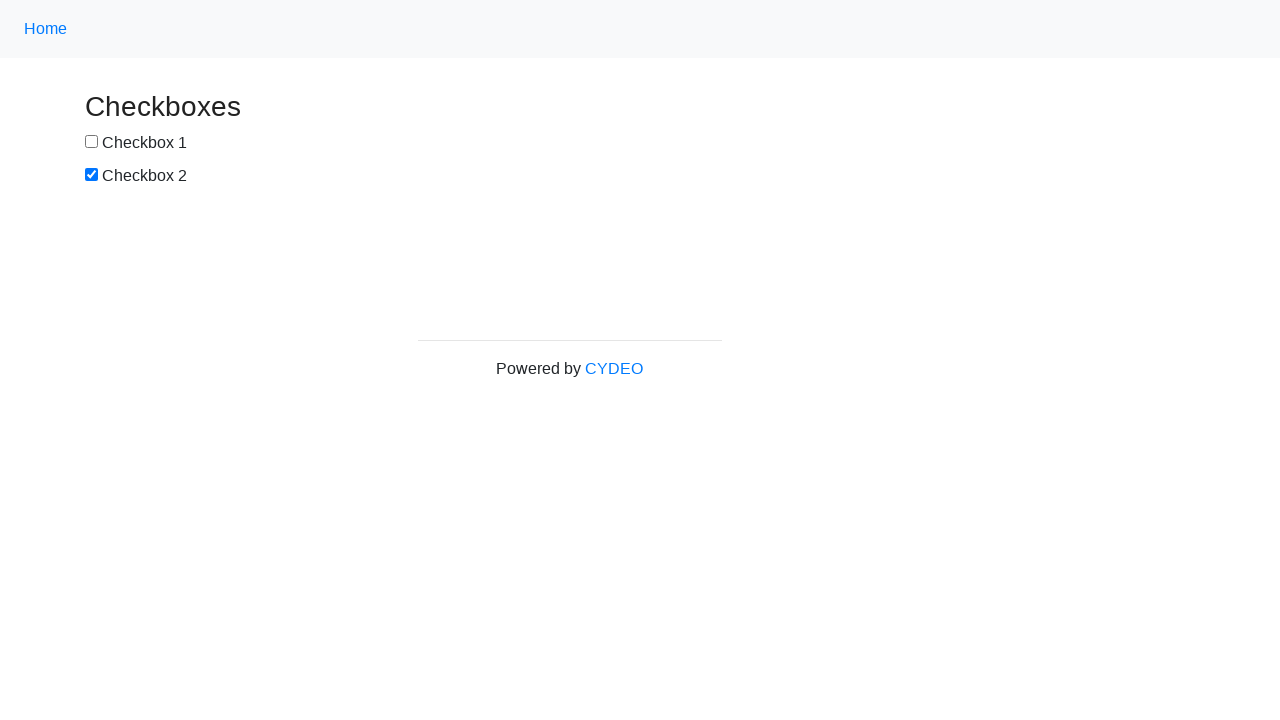

Checked the first checkbox (#box1) at (92, 142) on #box1
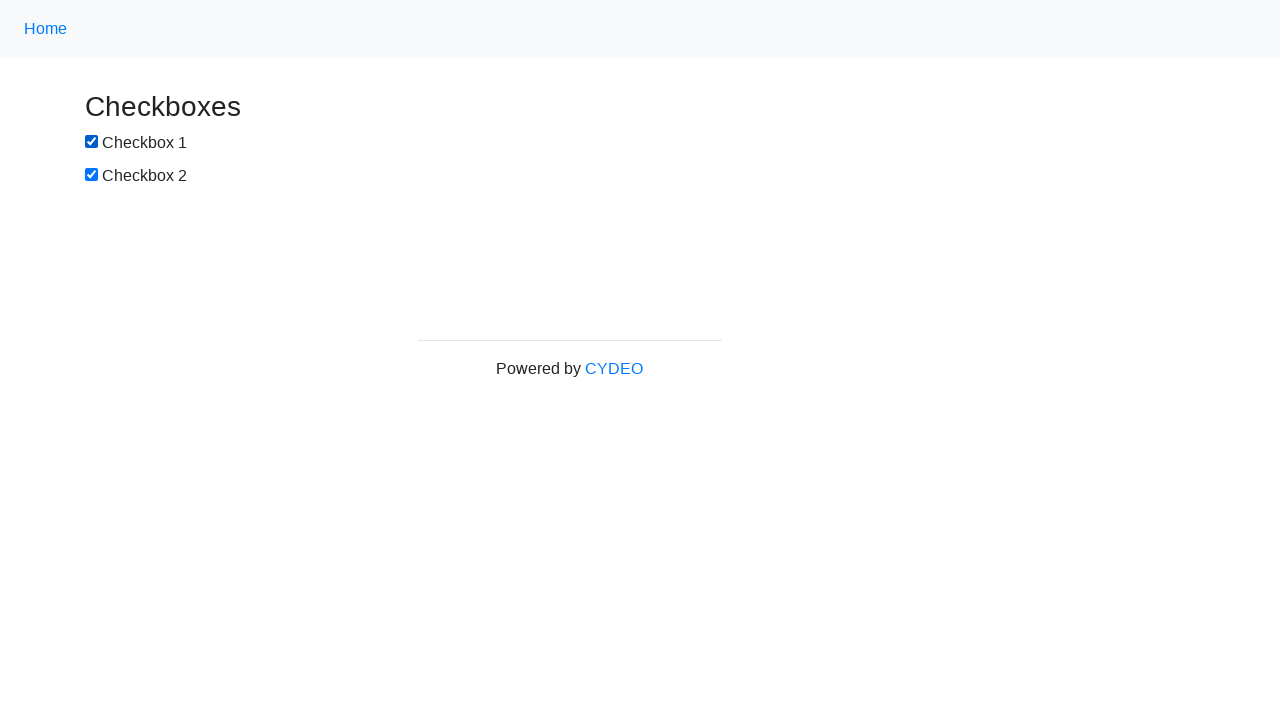

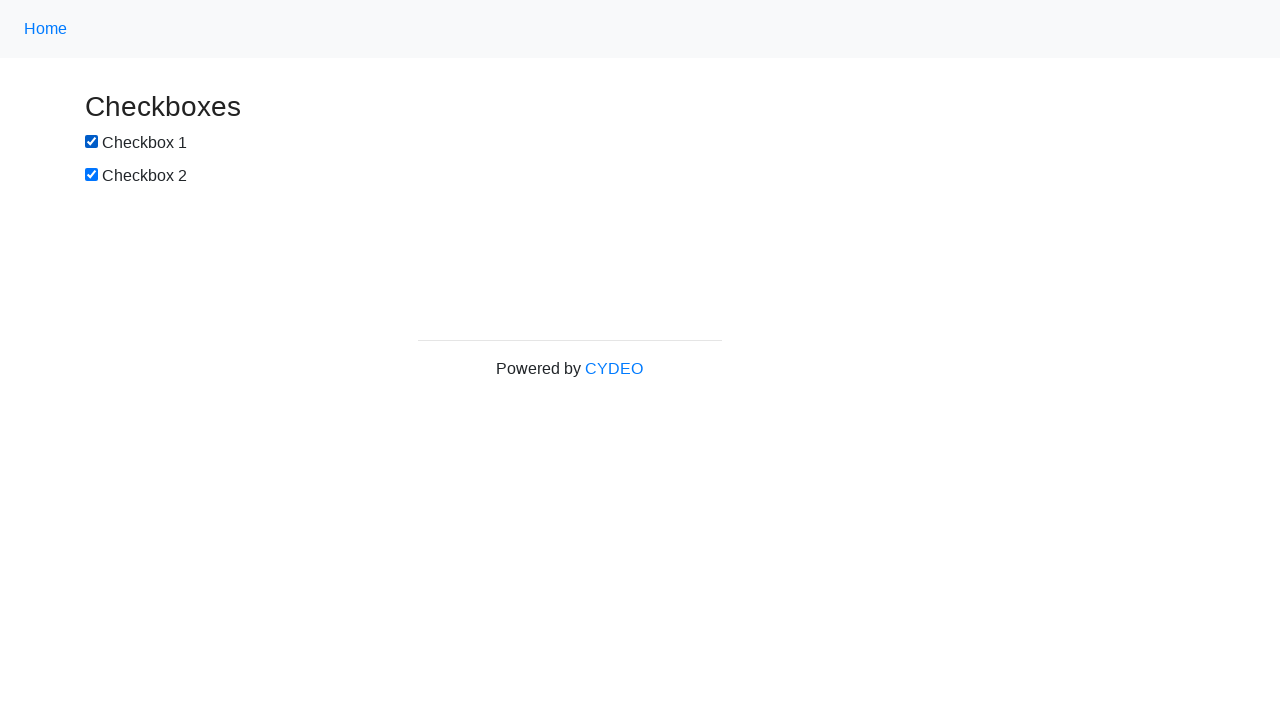